Tests browser window handling by clicking a link that opens a new window, then iterating through window handles to find and close a specific window based on its title.

Starting URL: https://opensource-demo.orangehrmlive.com/web/index.php/auth/login

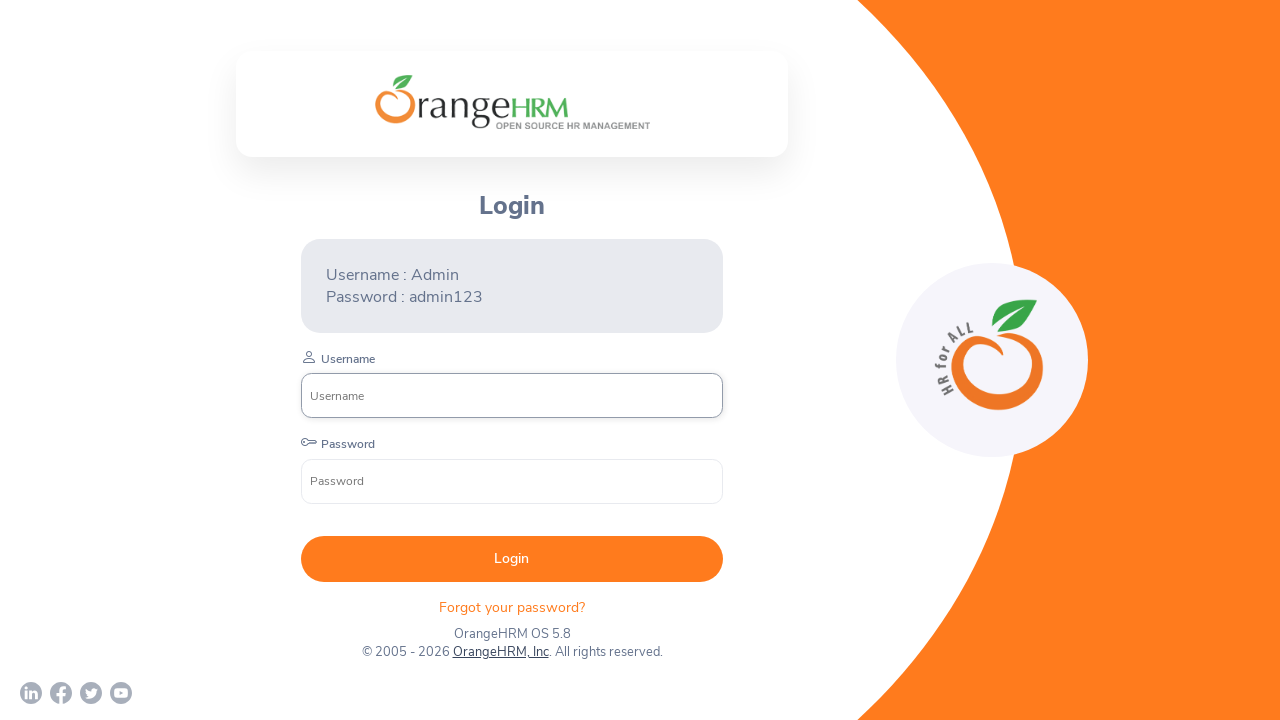

Clicked OrangeHRM, Inc link to open new window at (500, 652) on xpath=//a[normalize-space()='OrangeHRM, Inc']
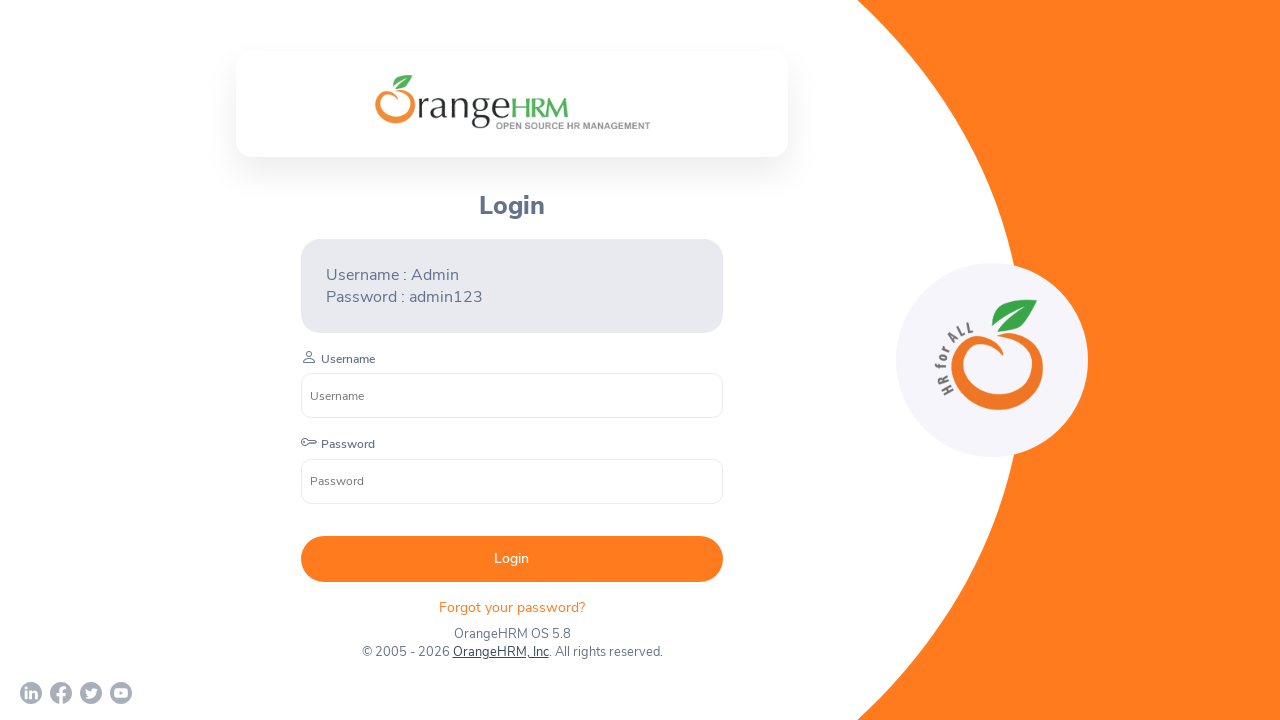

Captured new page from context
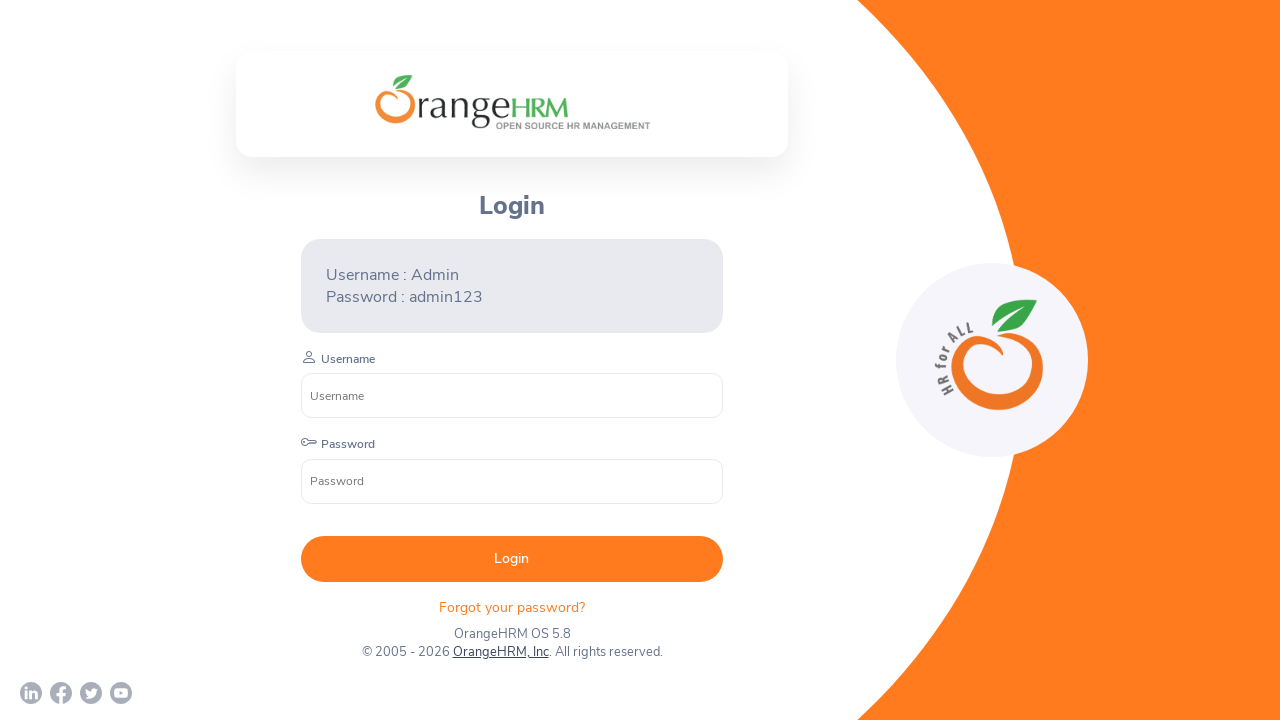

New page finished loading
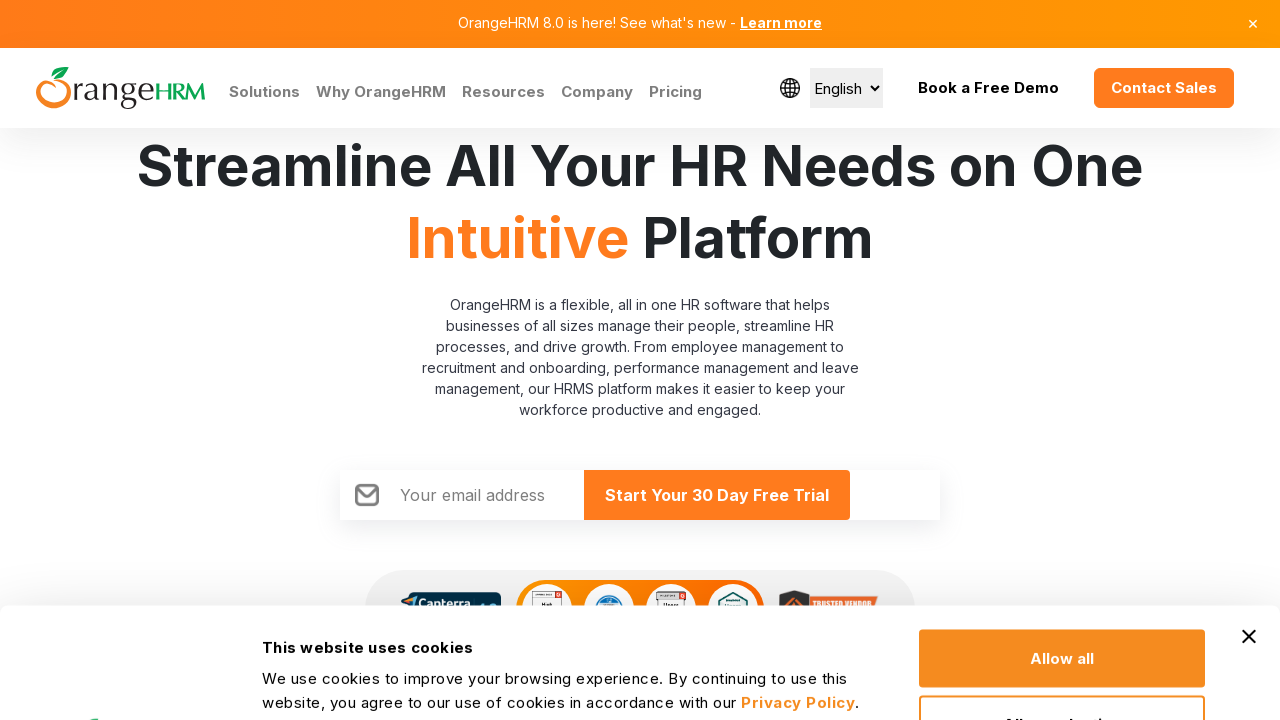

Retrieved all pages from context
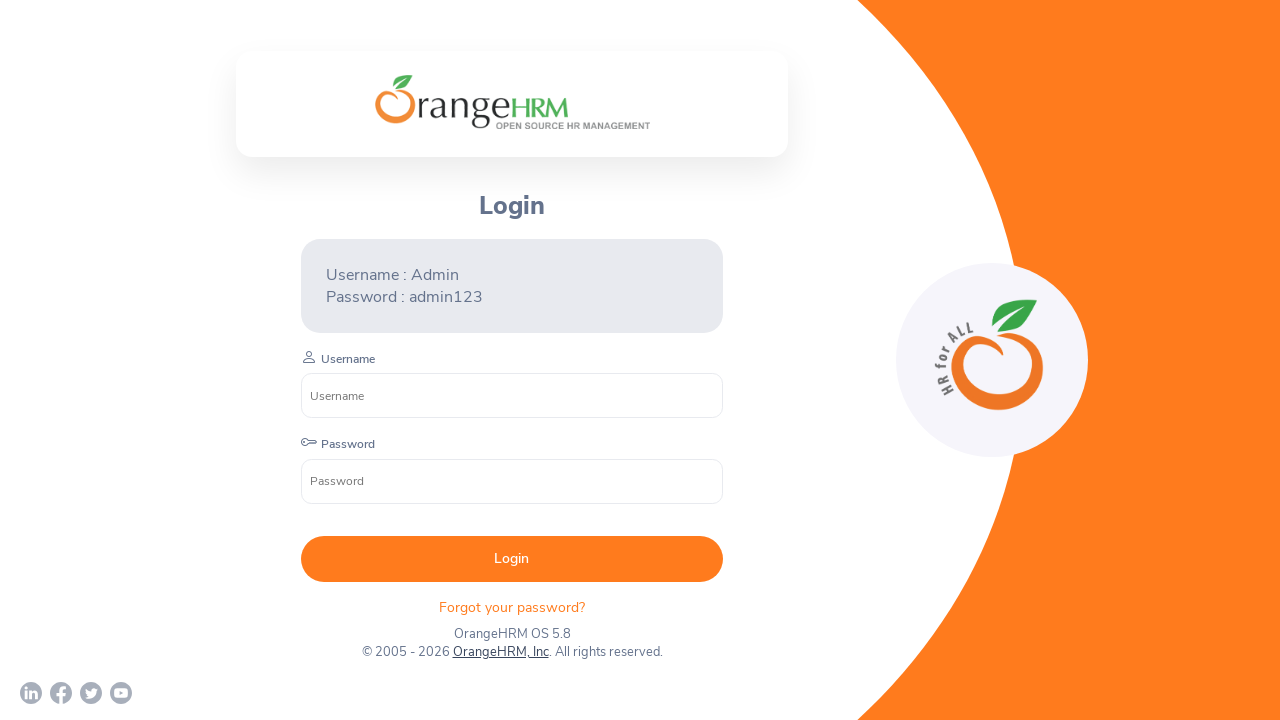

Checked page title: OrangeHRM
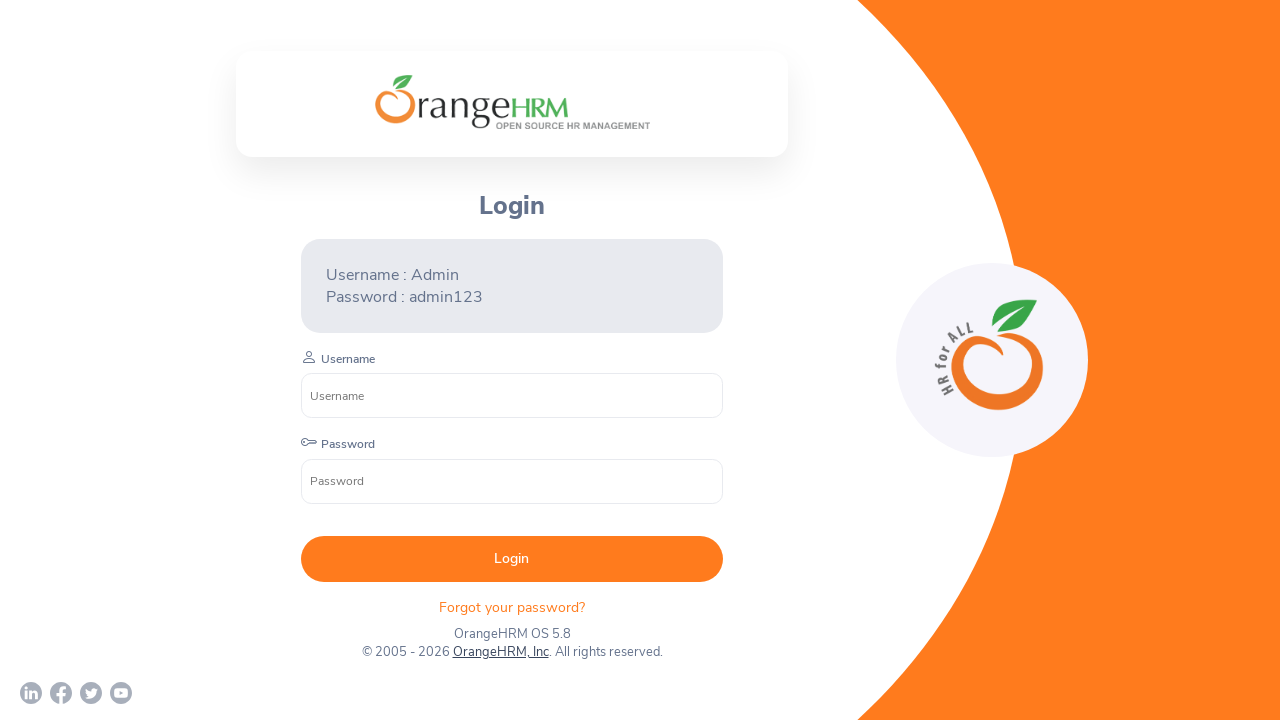

Checked page title: Human Resources Management Software | HRMS | OrangeHRM
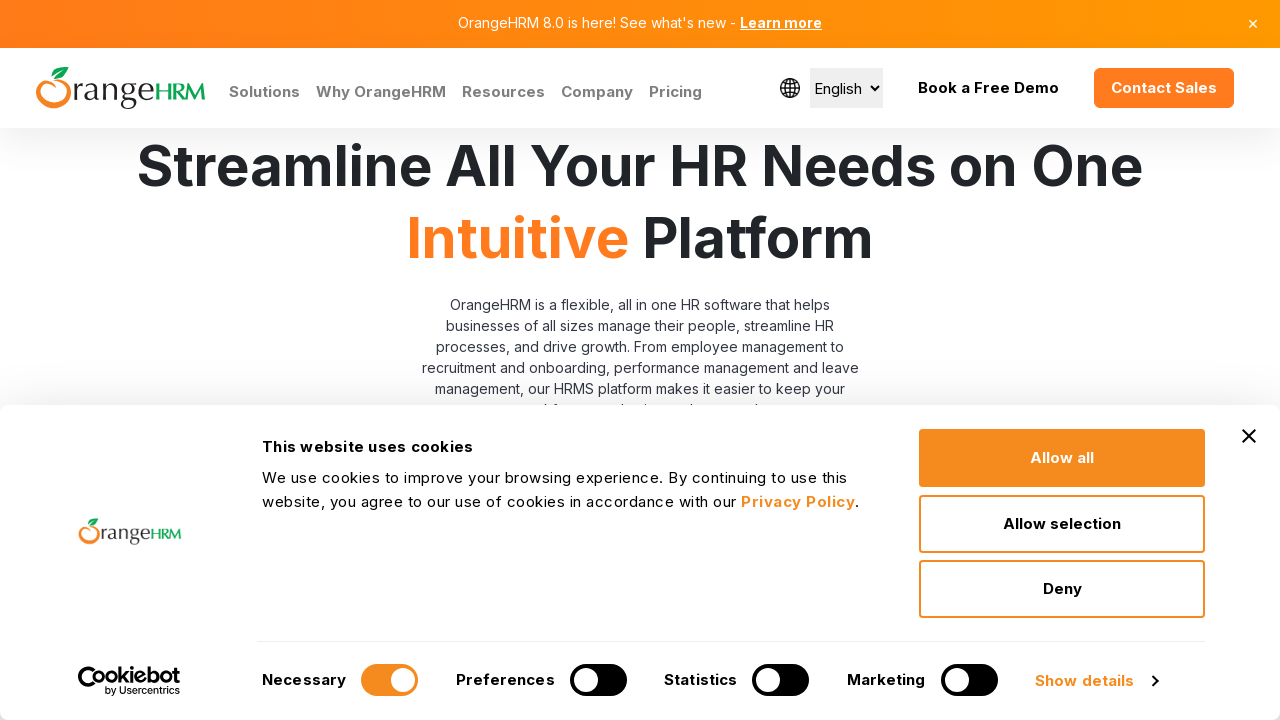

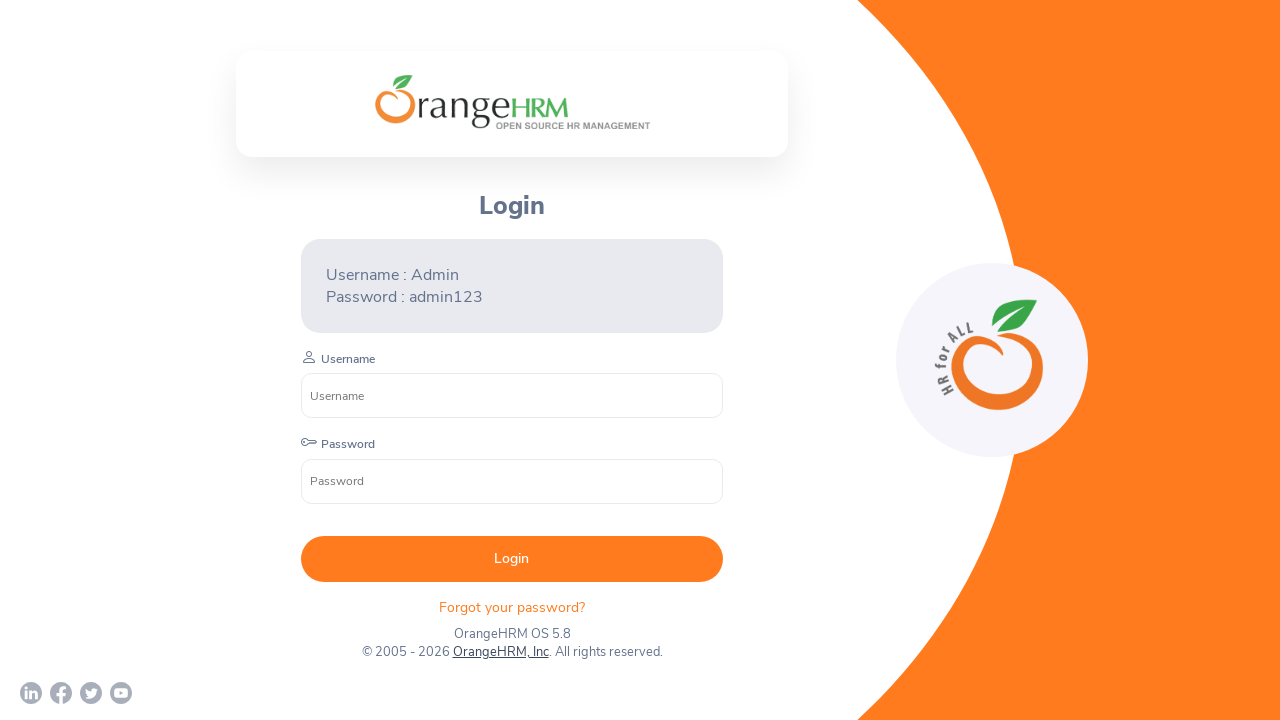